Tests a practice registration form by filling in first name, last name, selecting gender based on the name, and entering a phone number, then clearing all inputs.

Starting URL: https://demoqa.com/automation-practice-form

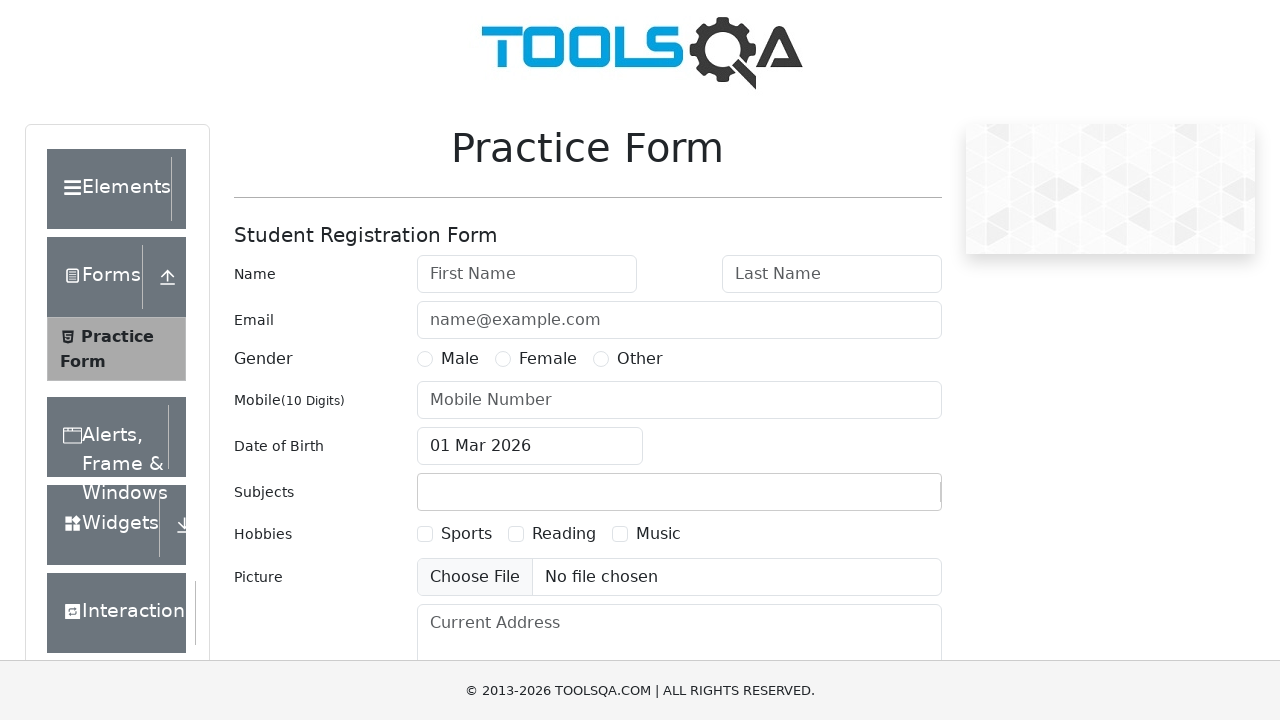

Filled first name field with 'Michael' on #firstName
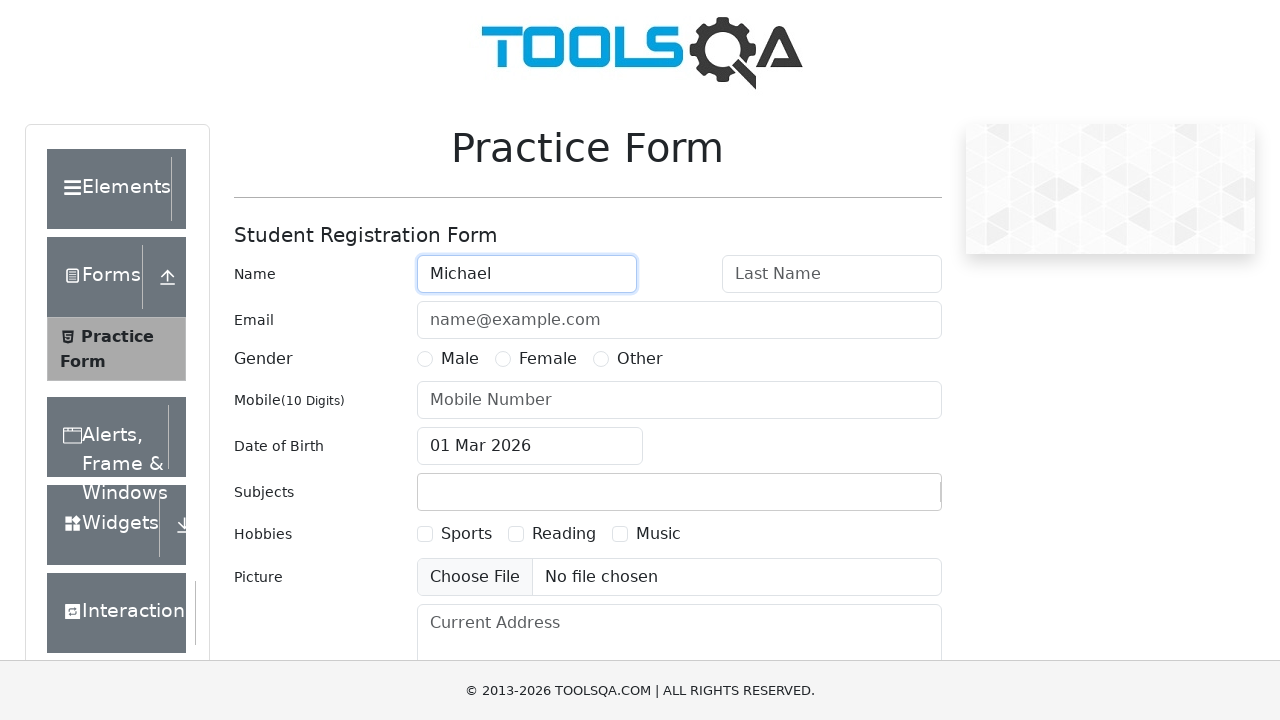

Filled last name field with 'Thompson' on #lastName
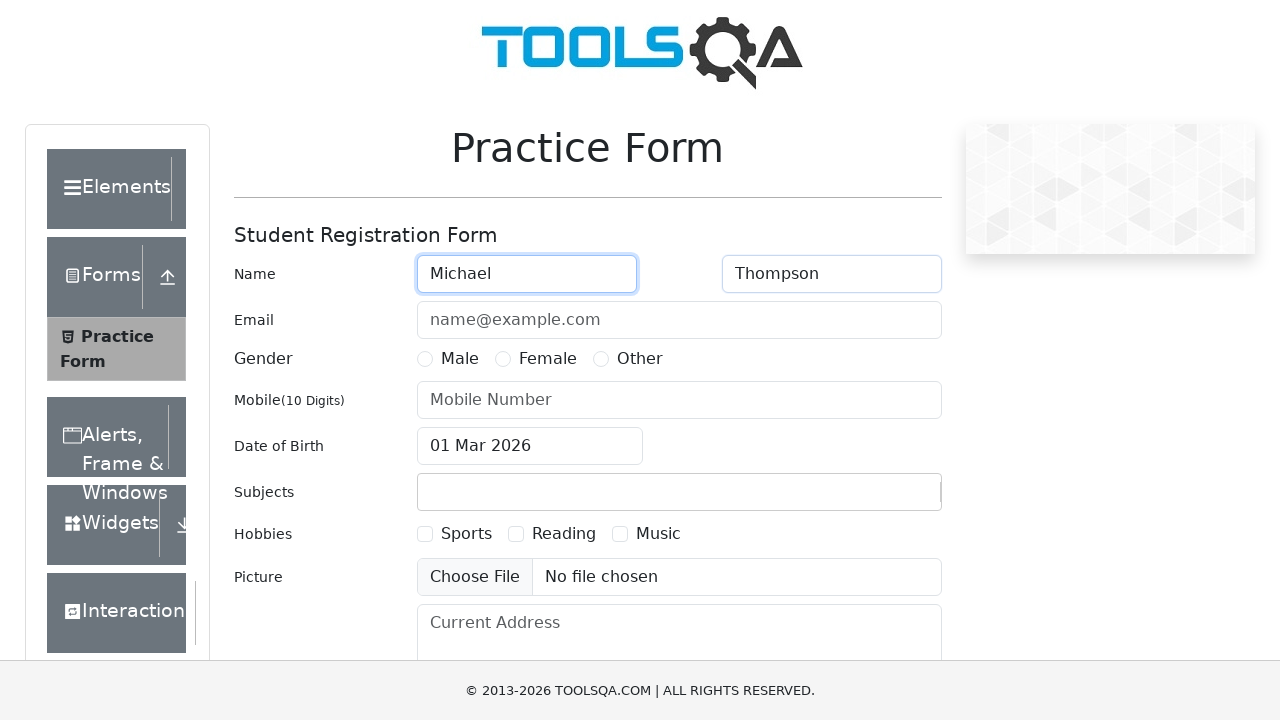

Selected male gender option at (460, 359) on label[for='gender-radio-1']
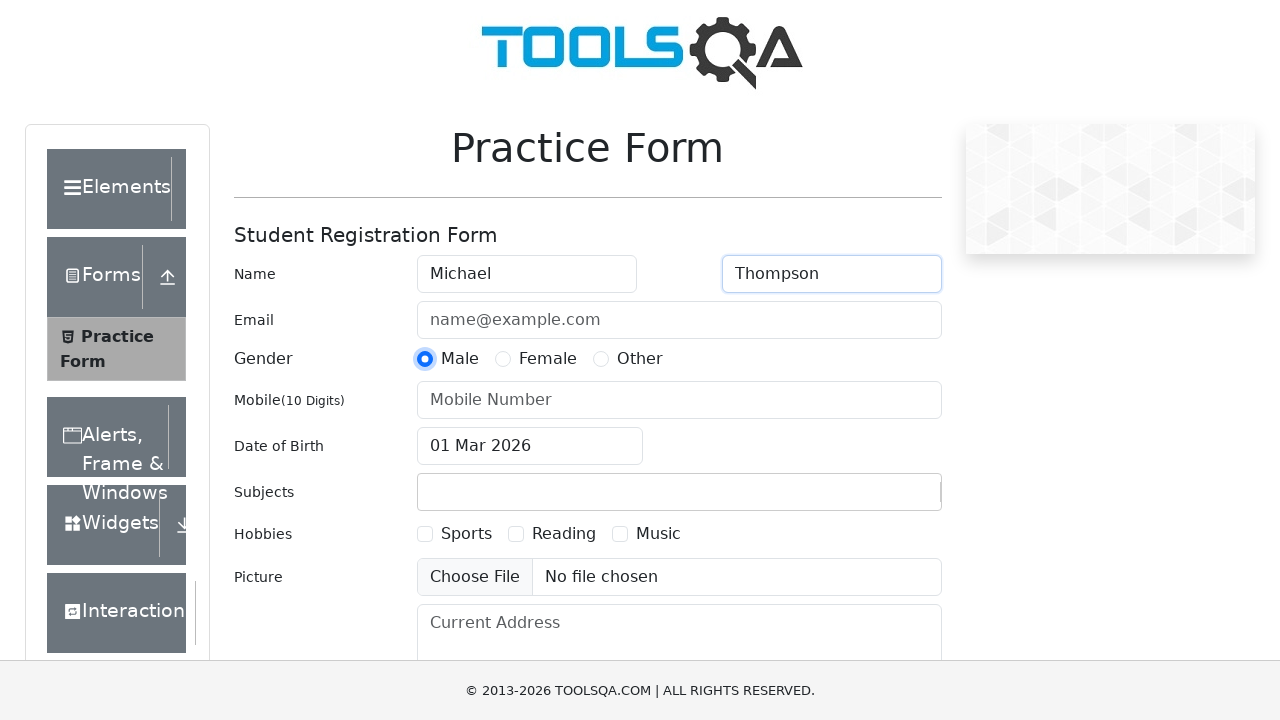

Filled phone number field with '5551234567' on #userNumber
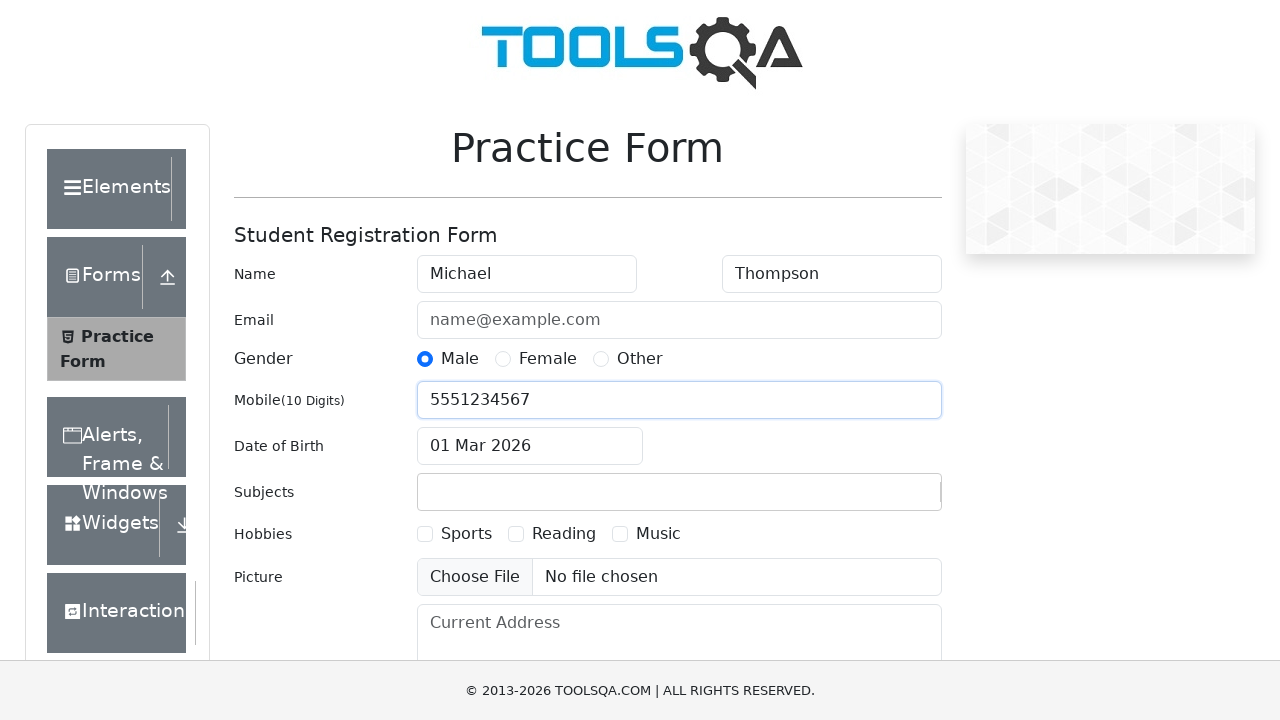

Cleared first name field on #firstName
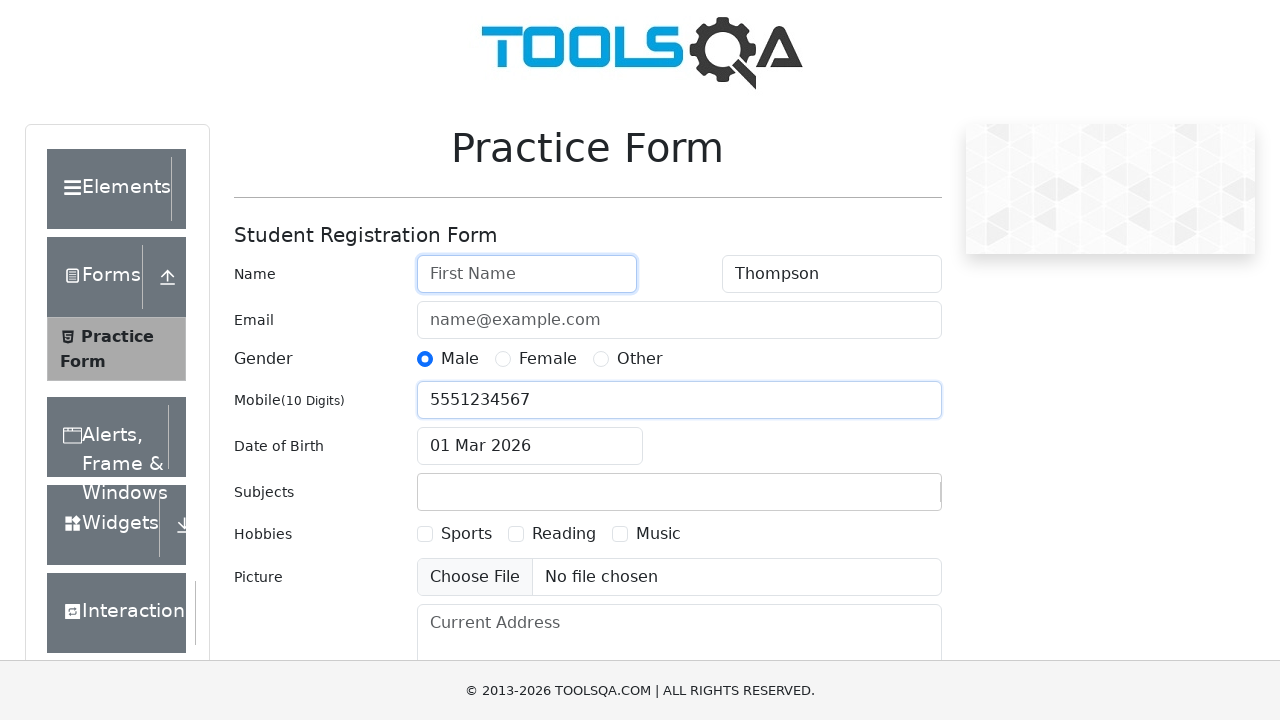

Cleared last name field on #lastName
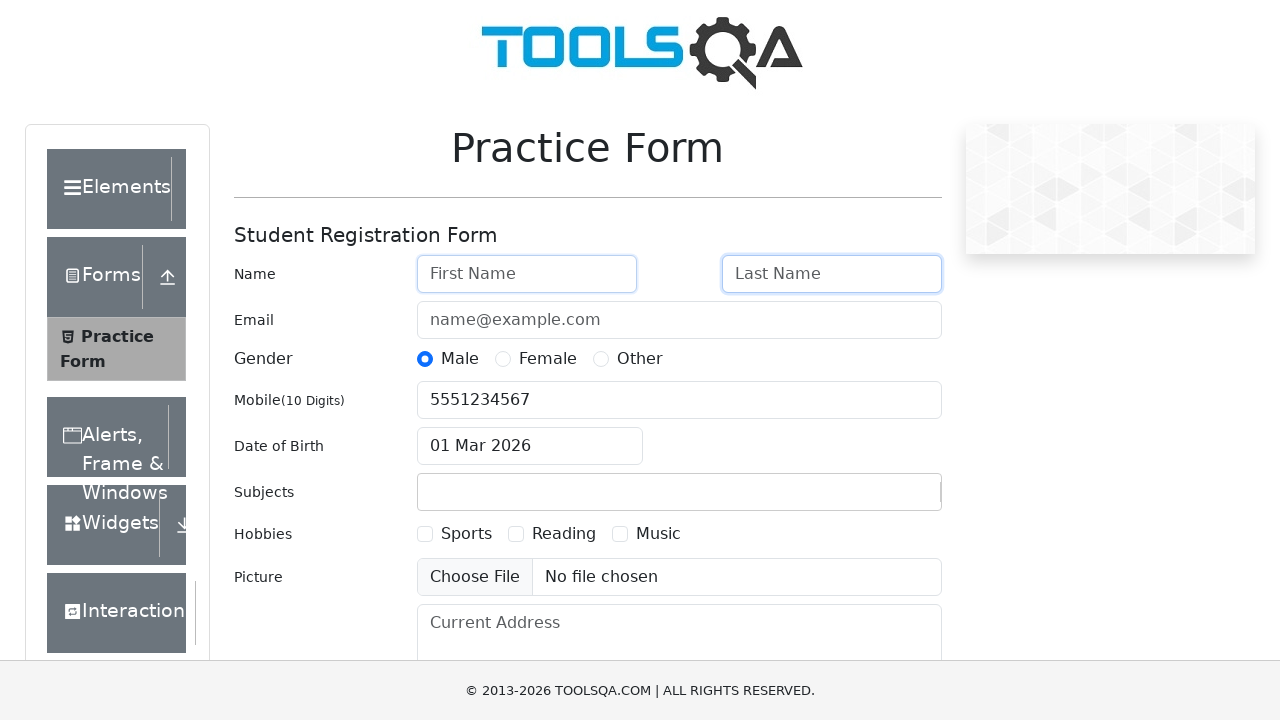

Clicked male gender option again to reset at (460, 359) on label[for='gender-radio-1']
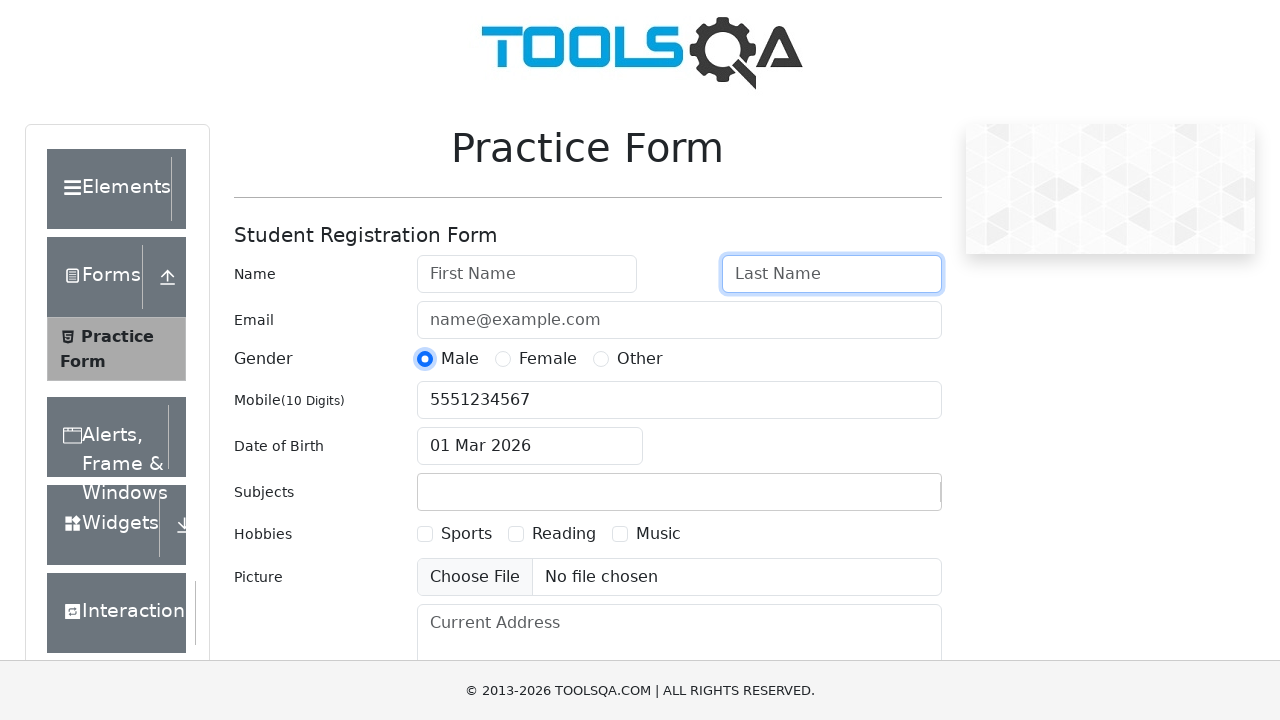

Cleared phone number field on #userNumber
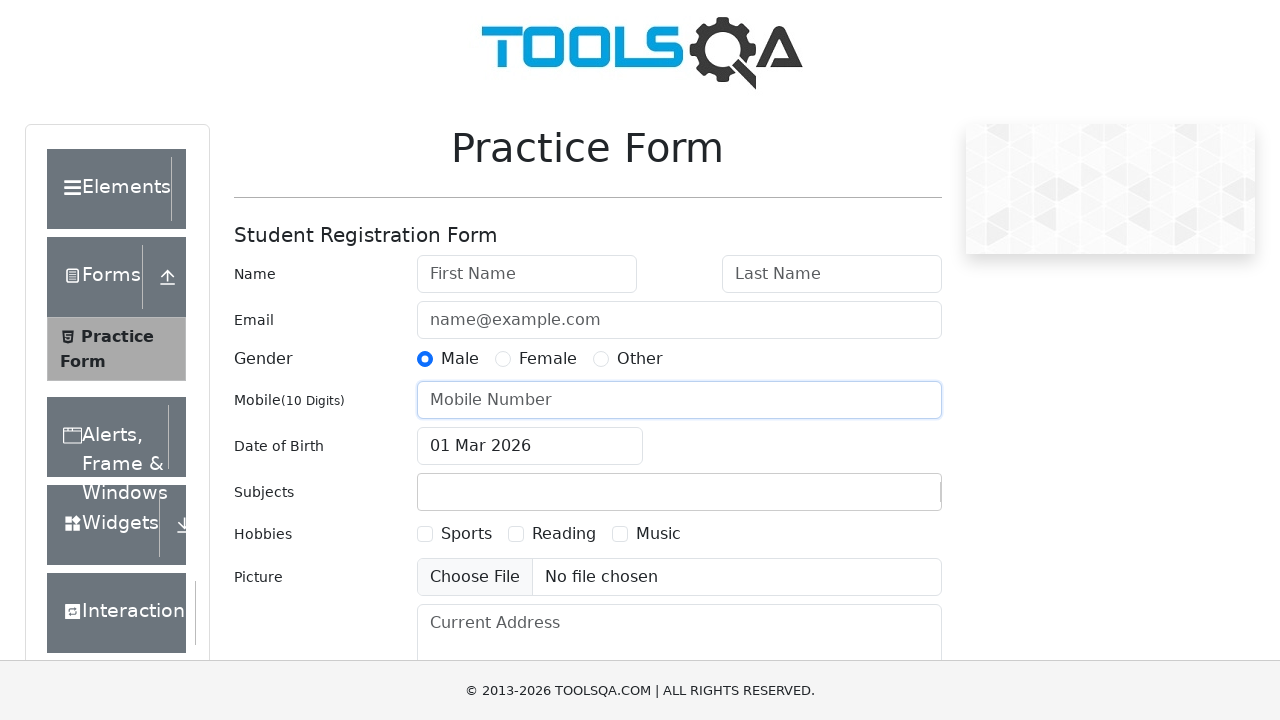

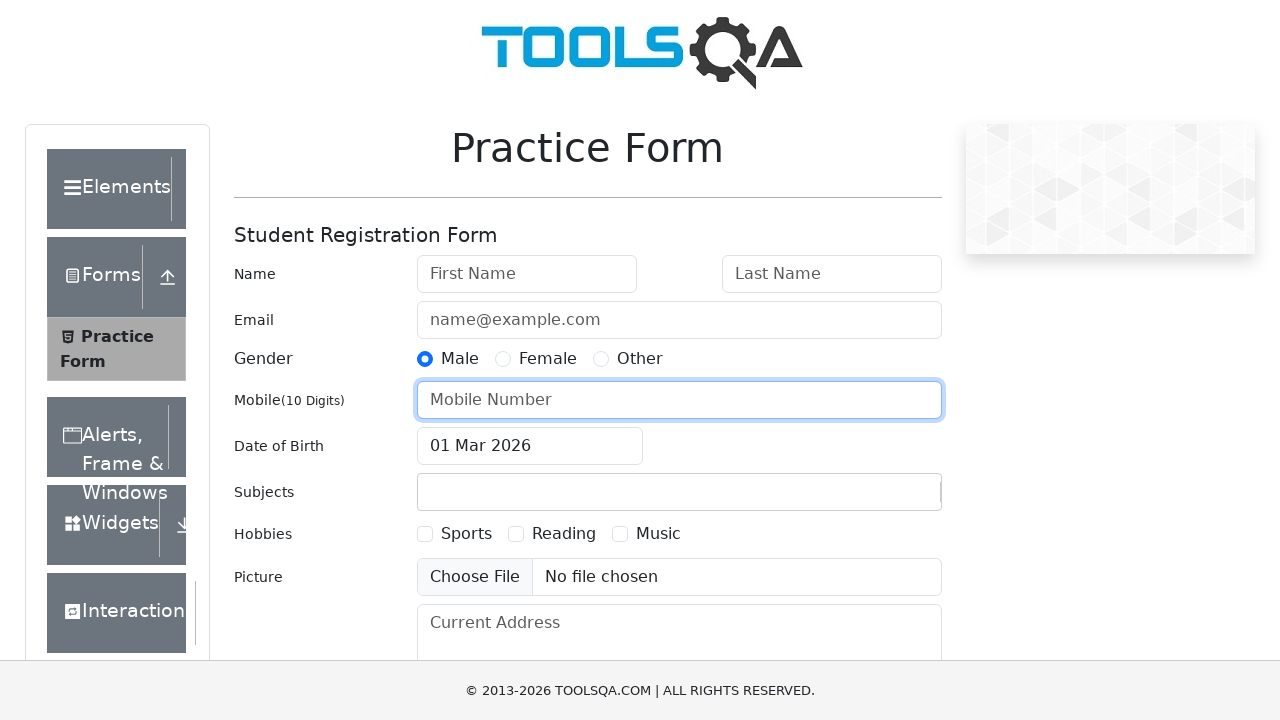